Tests clicking the News link after scrolling to the bottom of the page

Starting URL: http://the-internet.herokuapp.com/floating_menu

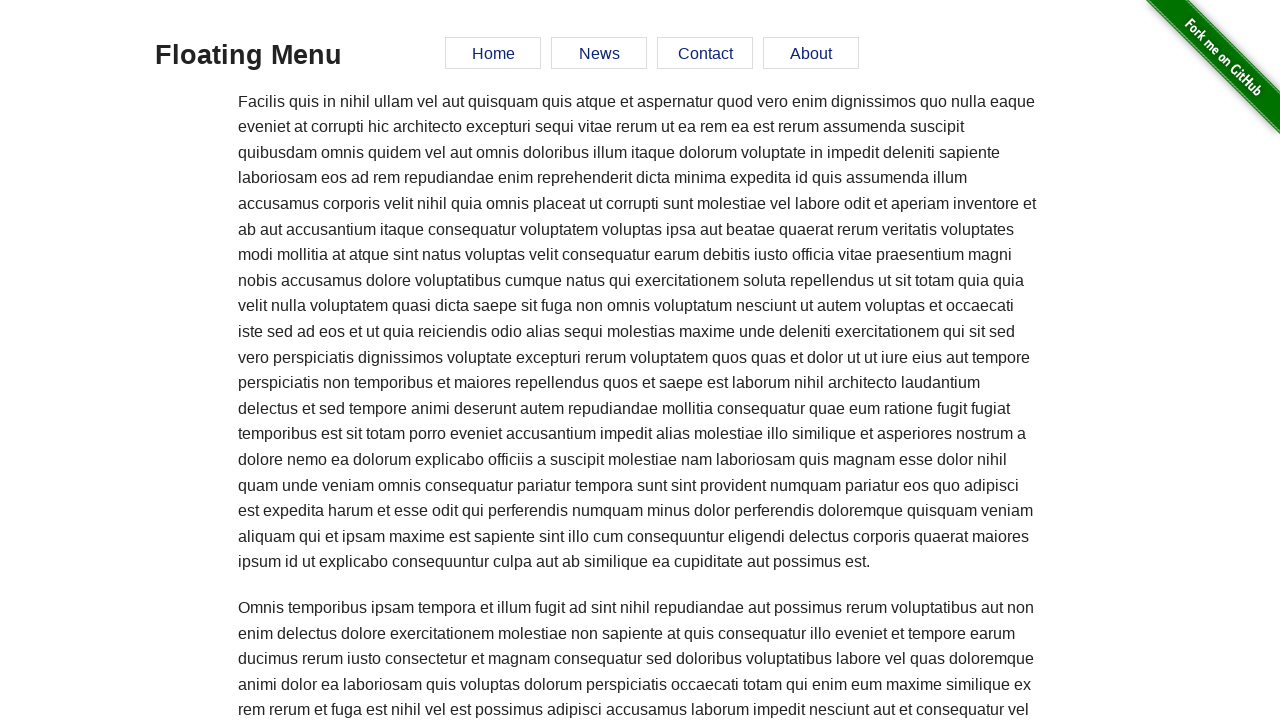

Scrolled to bottom of page
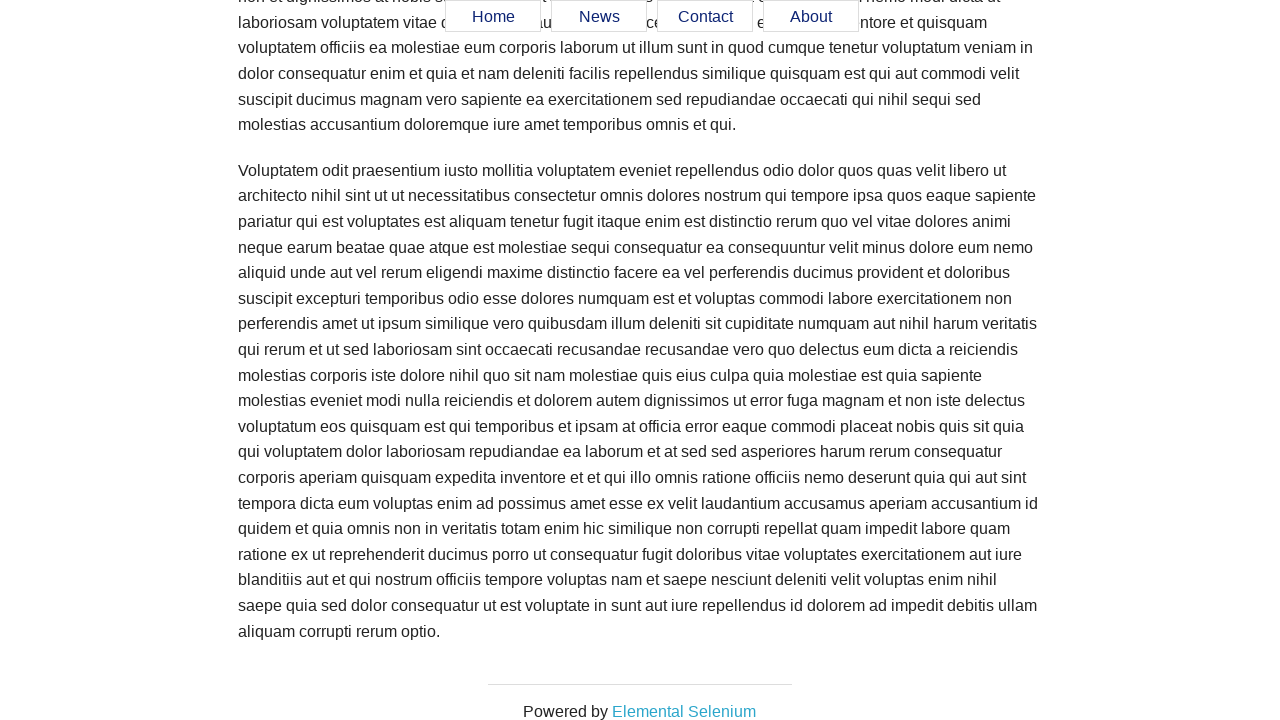

Clicked the News link in floating menu at (599, 17) on #menu a[href='#news']
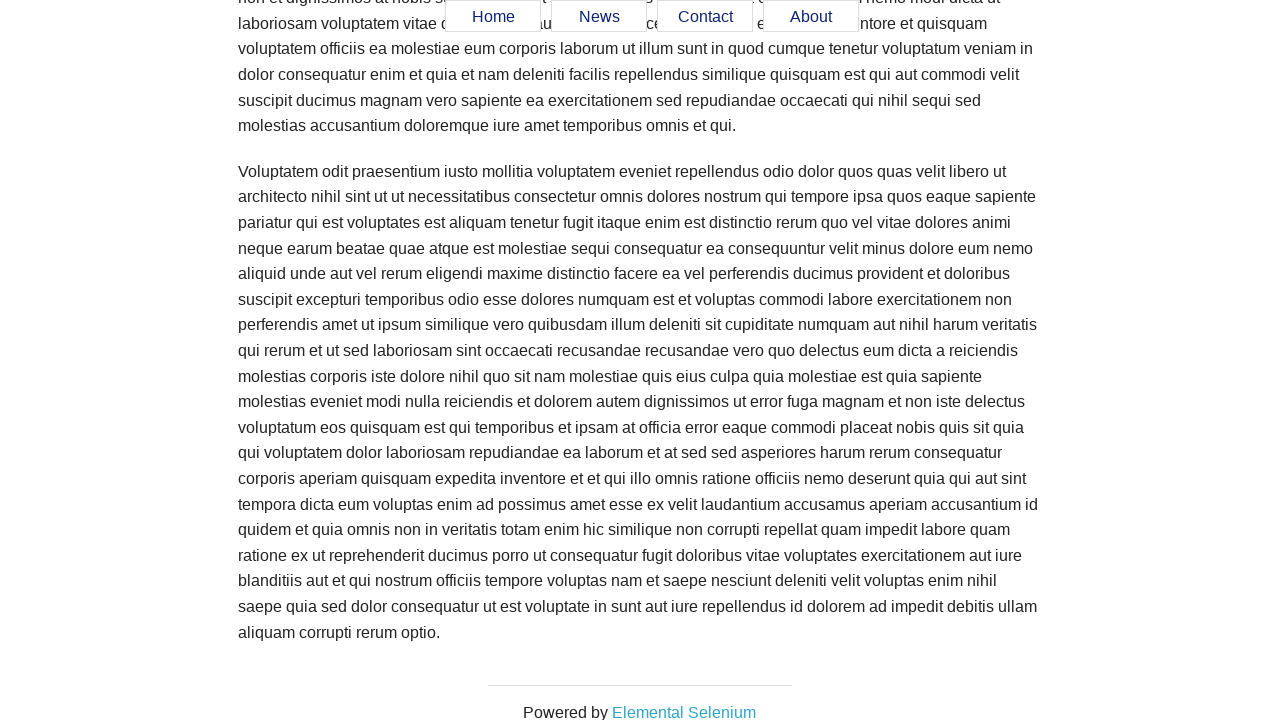

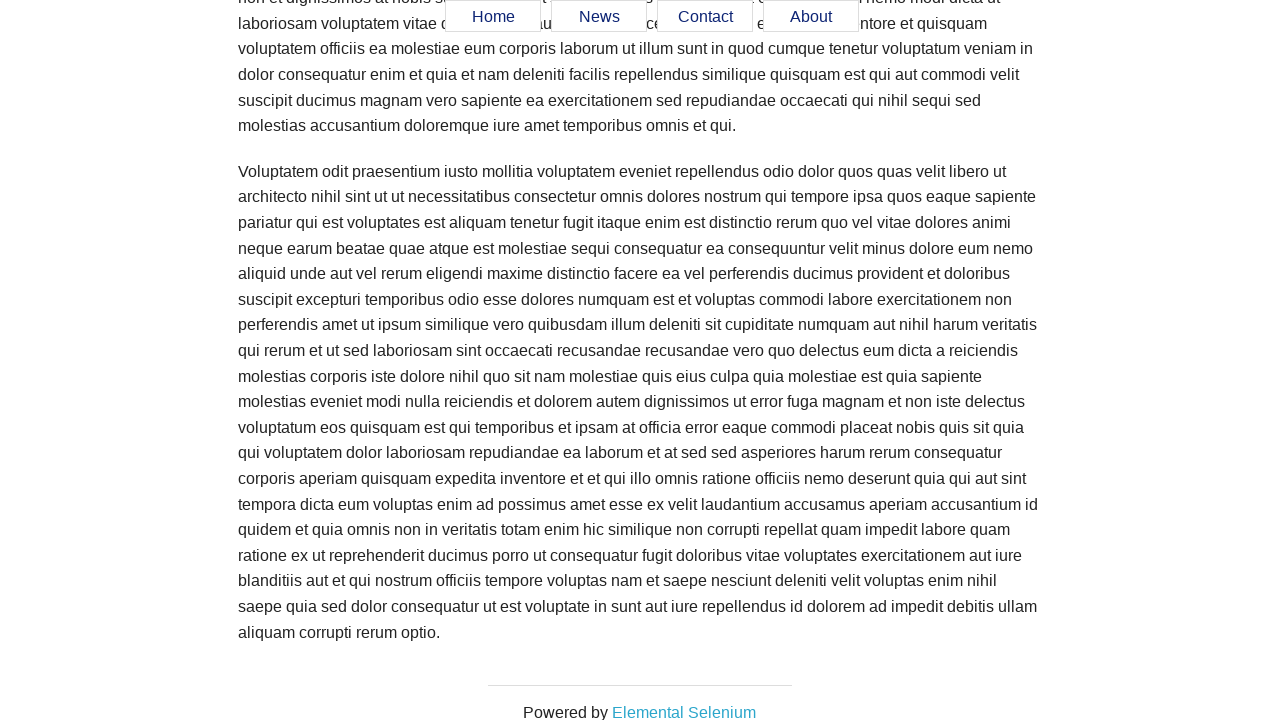